Tests XPath sibling and parent traversal by locating buttons in the header using following-sibling and parent axis selectors

Starting URL: https://rahulshettyacademy.com/AutomationPractice/

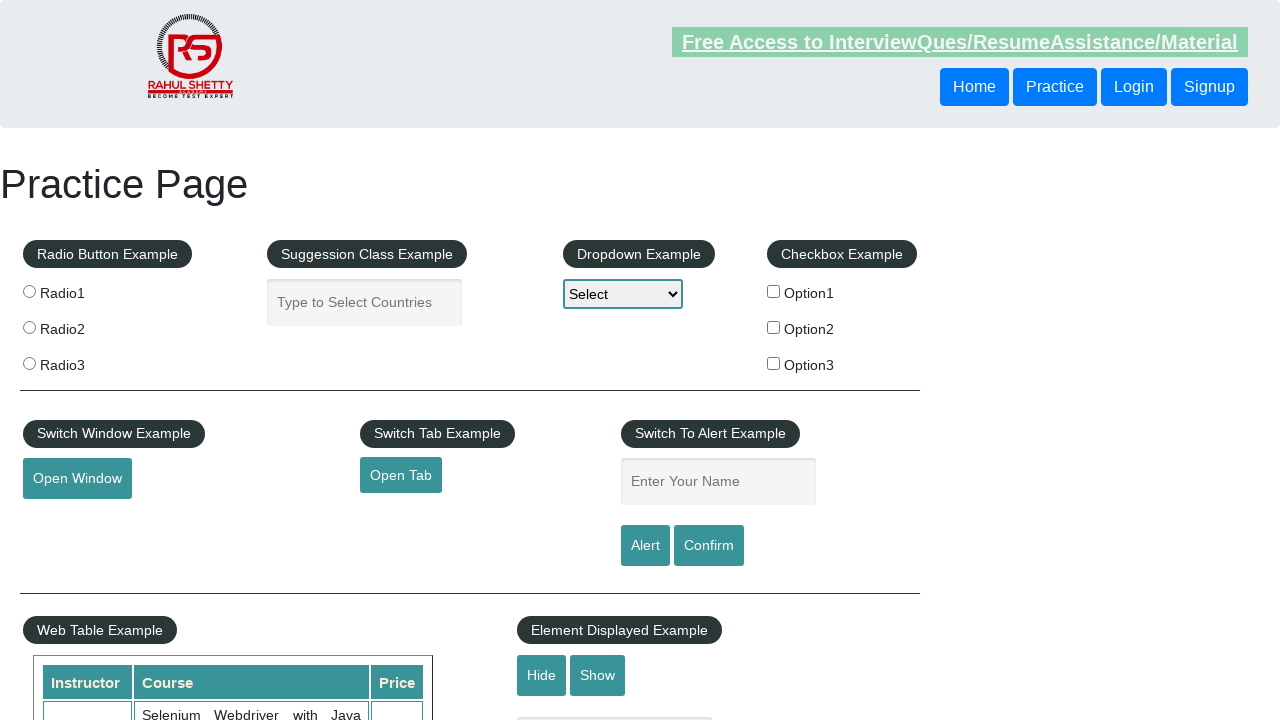

Located button using following-sibling XPath axis and retrieved text content
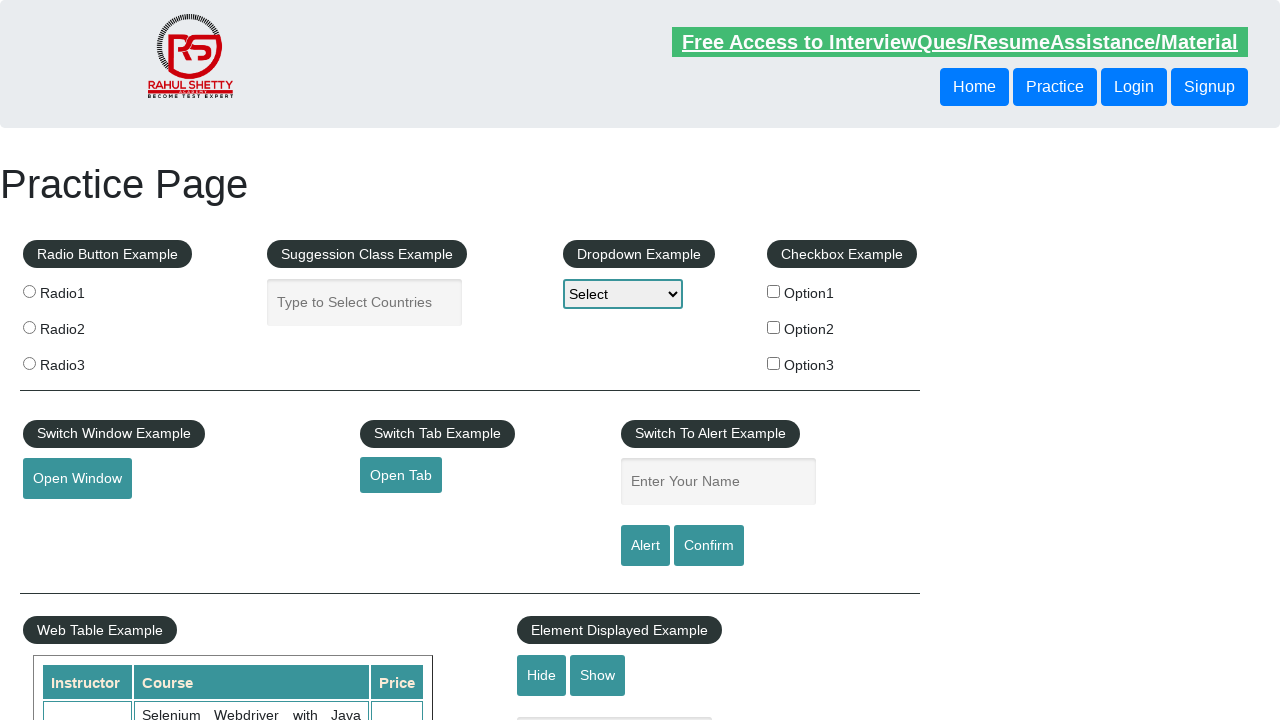

Located button using parent axis XPath traversal and retrieved text content
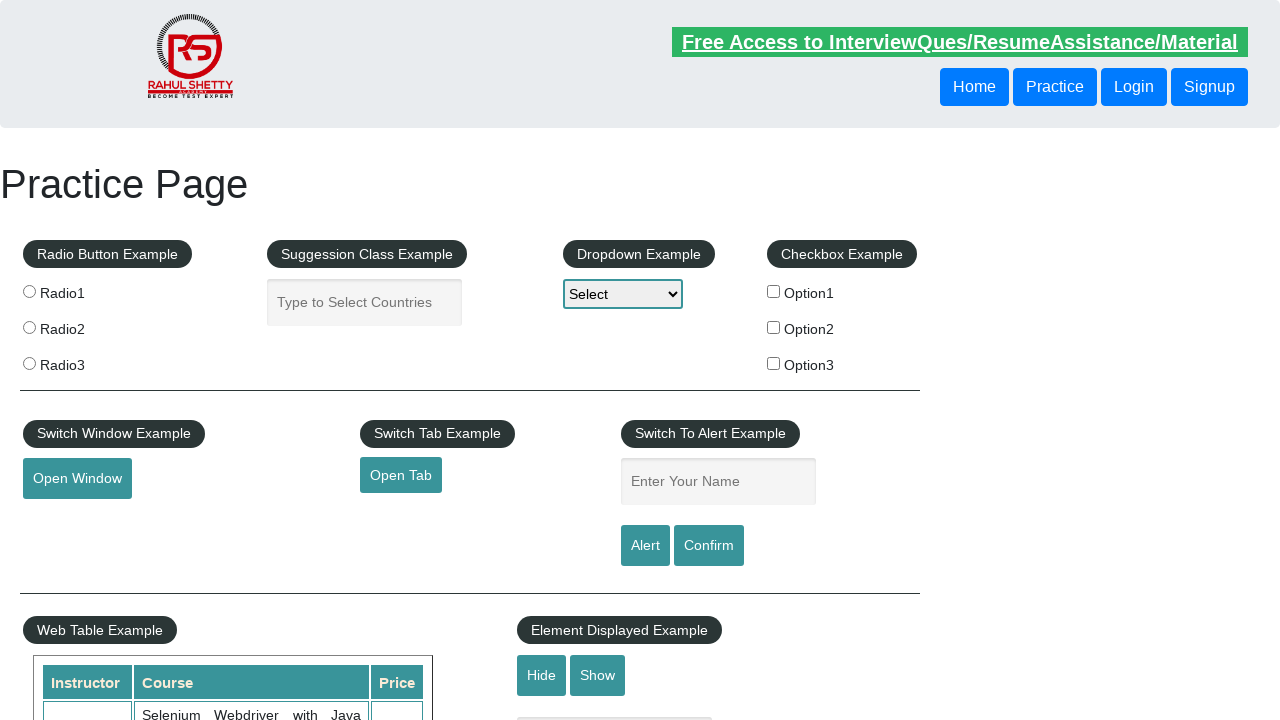

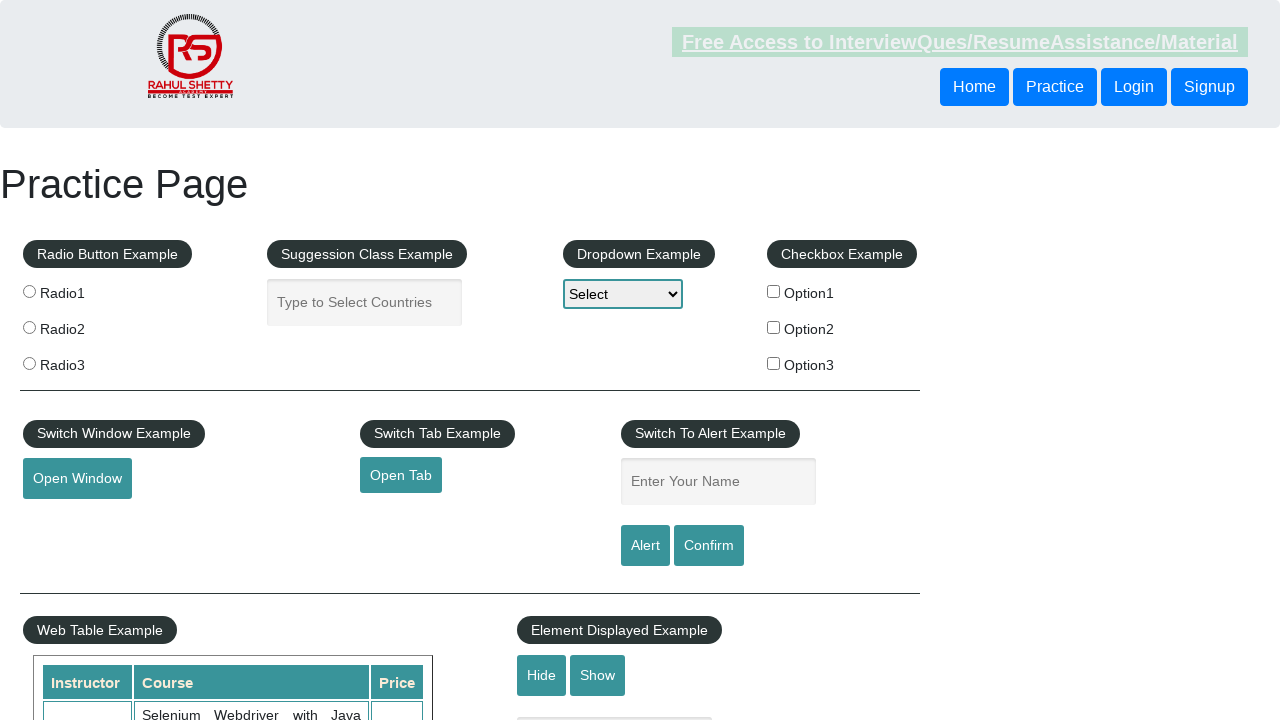